Navigates to Submit New Language page and verifies the Important notice text has proper red background and white text styling

Starting URL: http://www.99-bottles-of-beer.net/

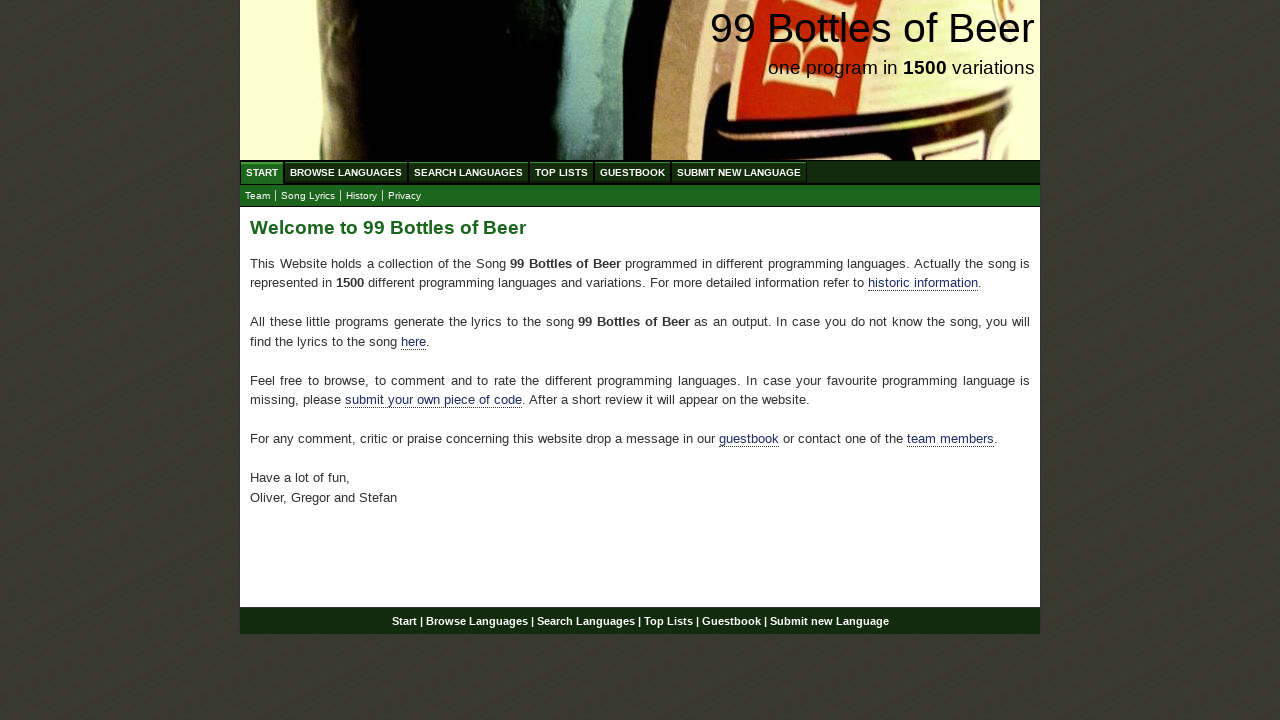

Clicked 'SUBMIT NEW LANGUAGE' link to navigate to submission page at (739, 172) on text=SUBMIT NEW LANGUAGE
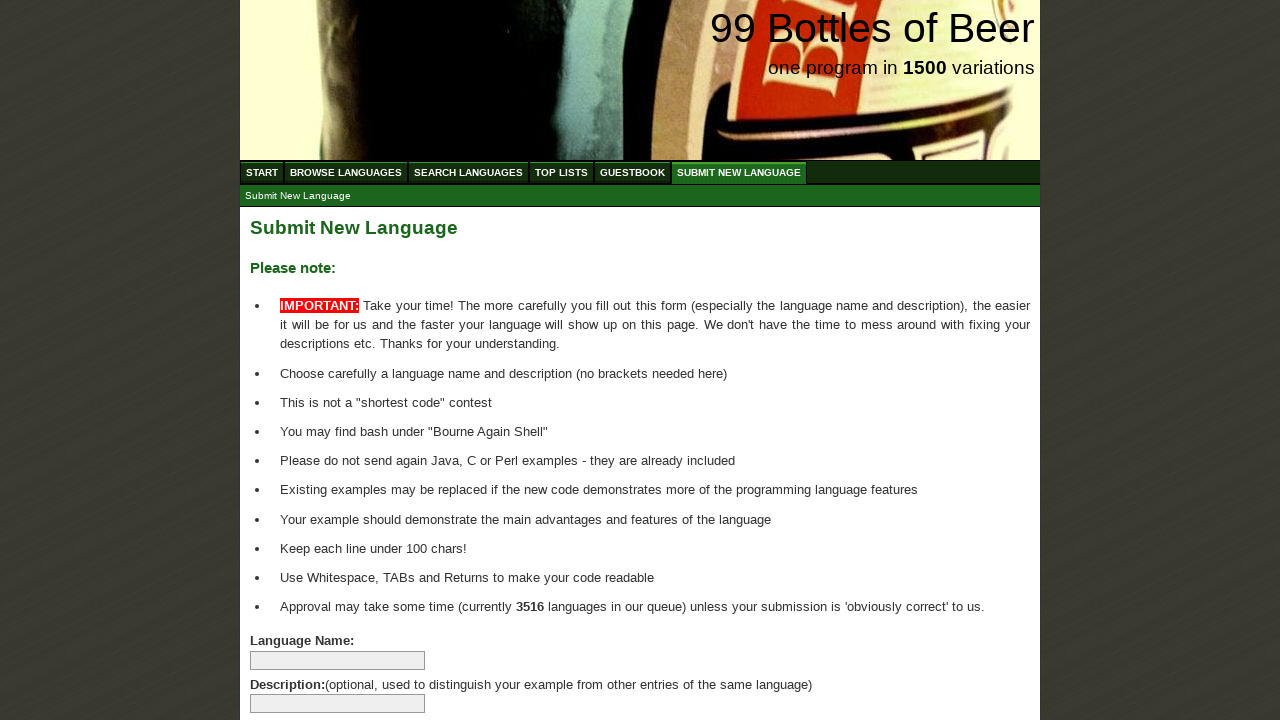

Retrieved all list items with bold text from important notice section
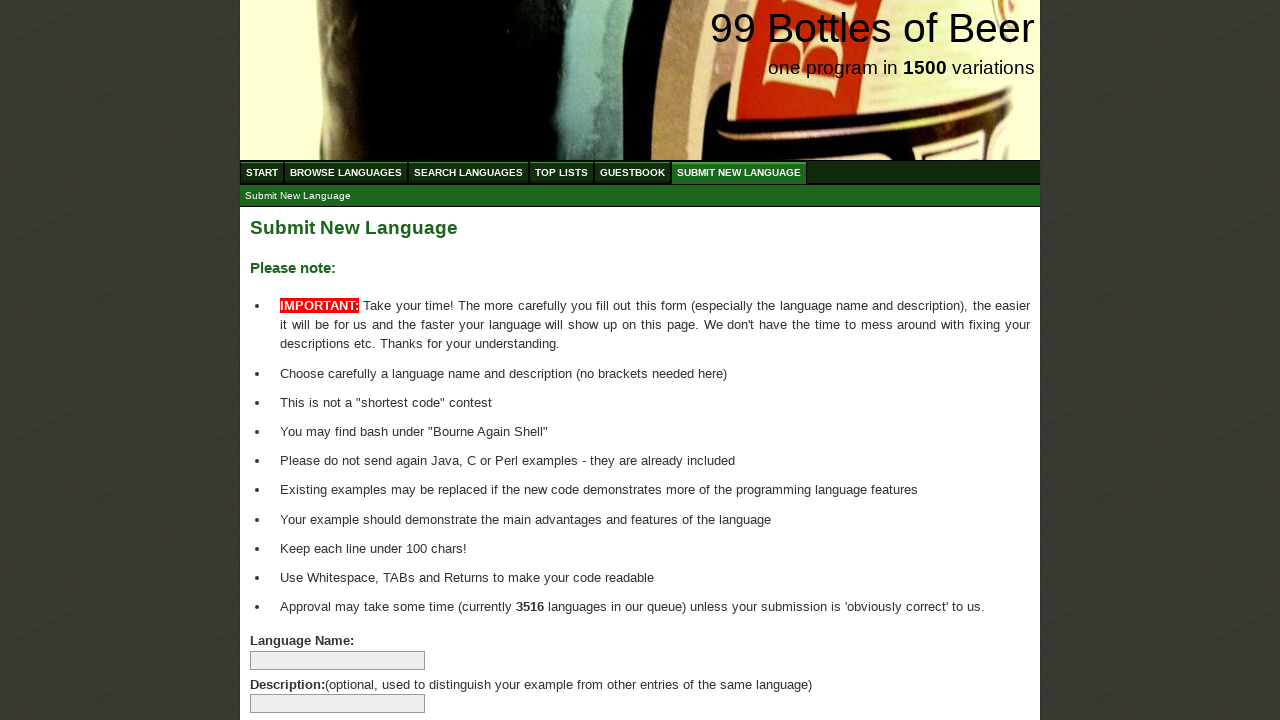

Verified at least one list item with bold text exists
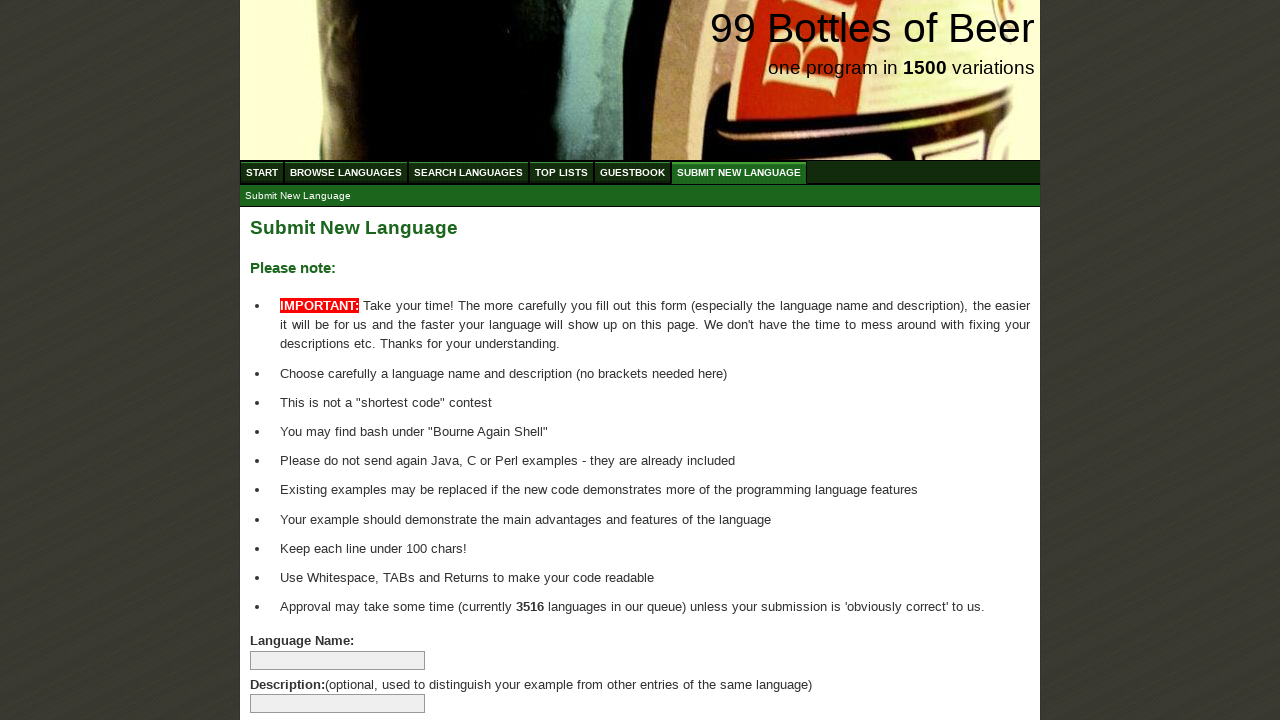

Retrieved text content from list item: 'IMPORTANT:'
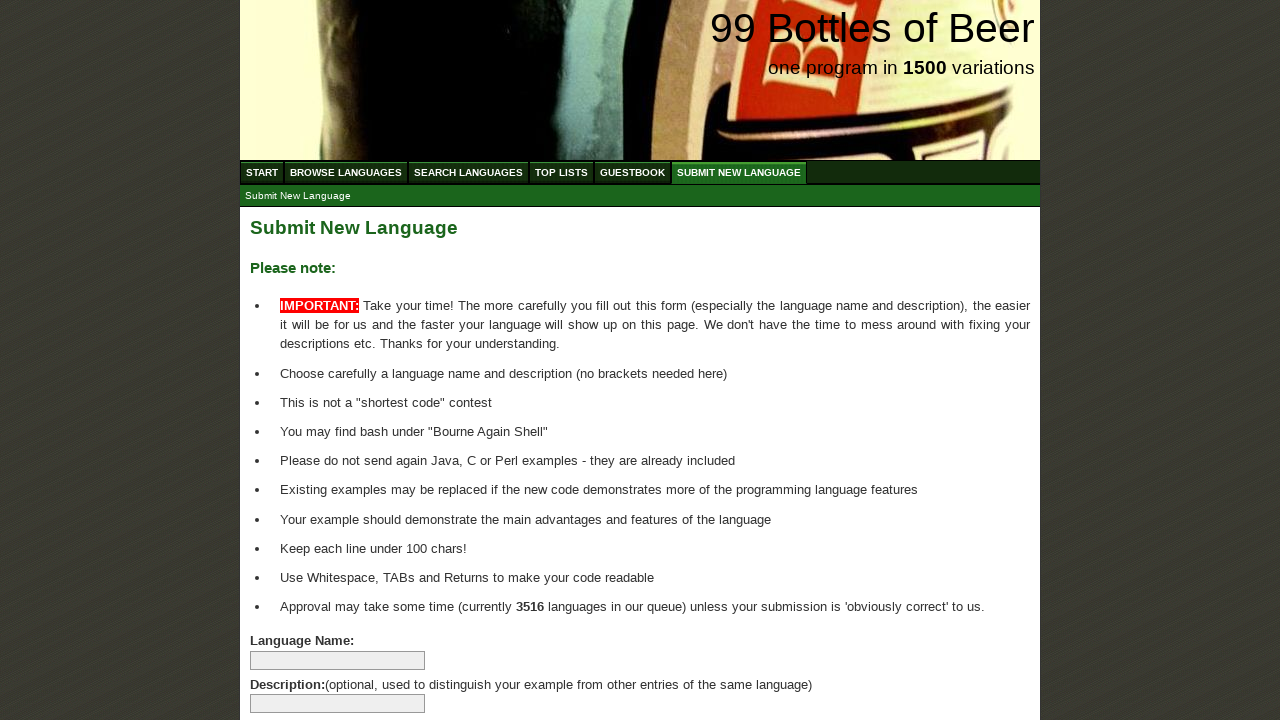

Retrieved background color: rgb(255, 0, 0)
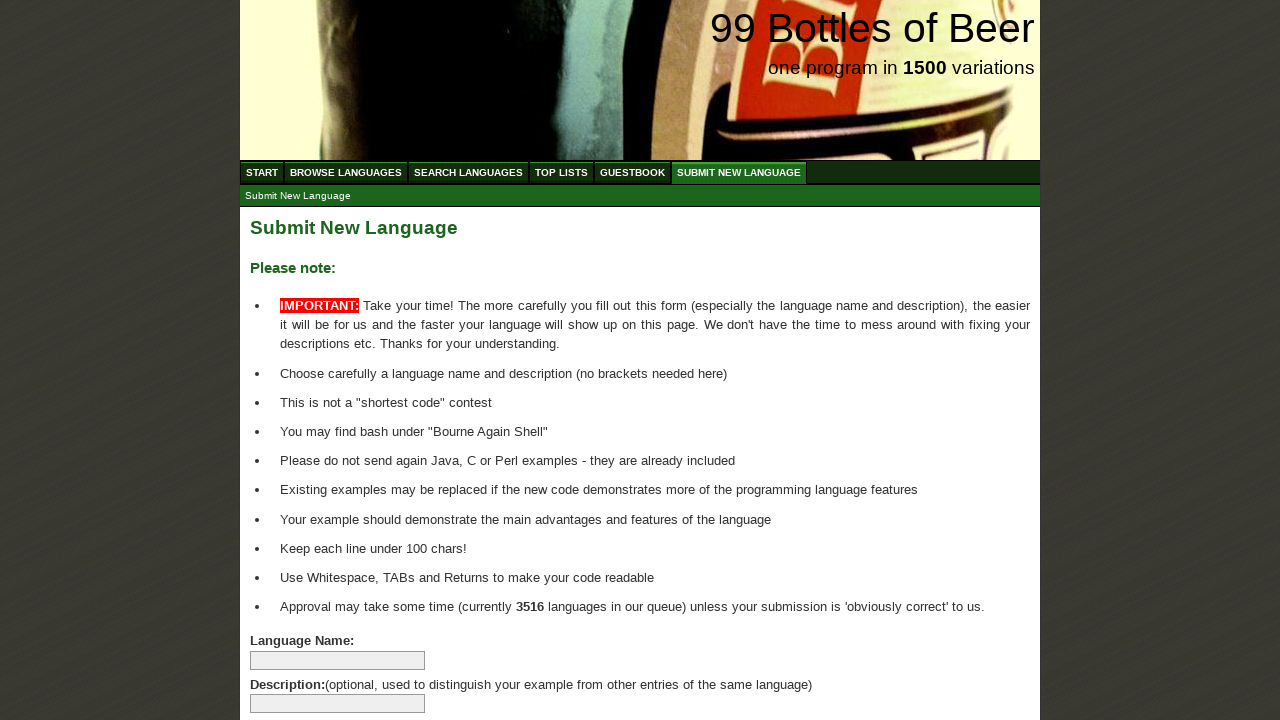

Retrieved text color: rgb(255, 255, 255)
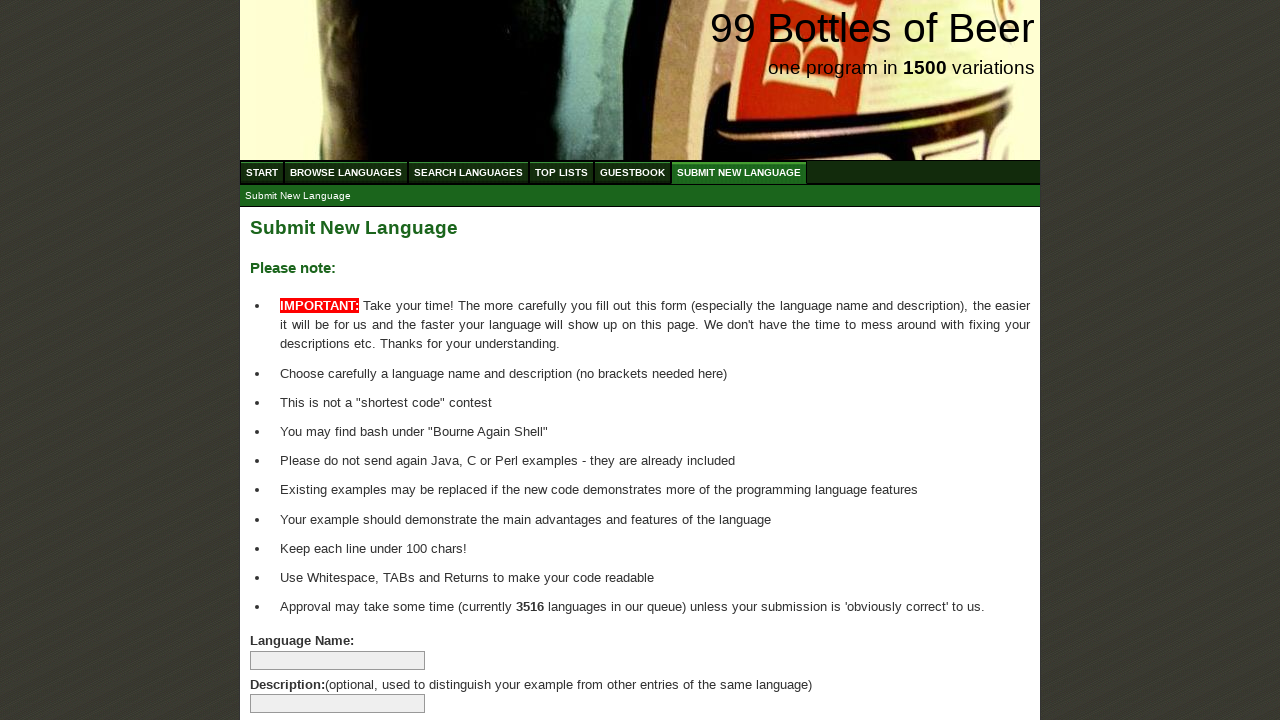

Verified 'Important:' notice has red background color
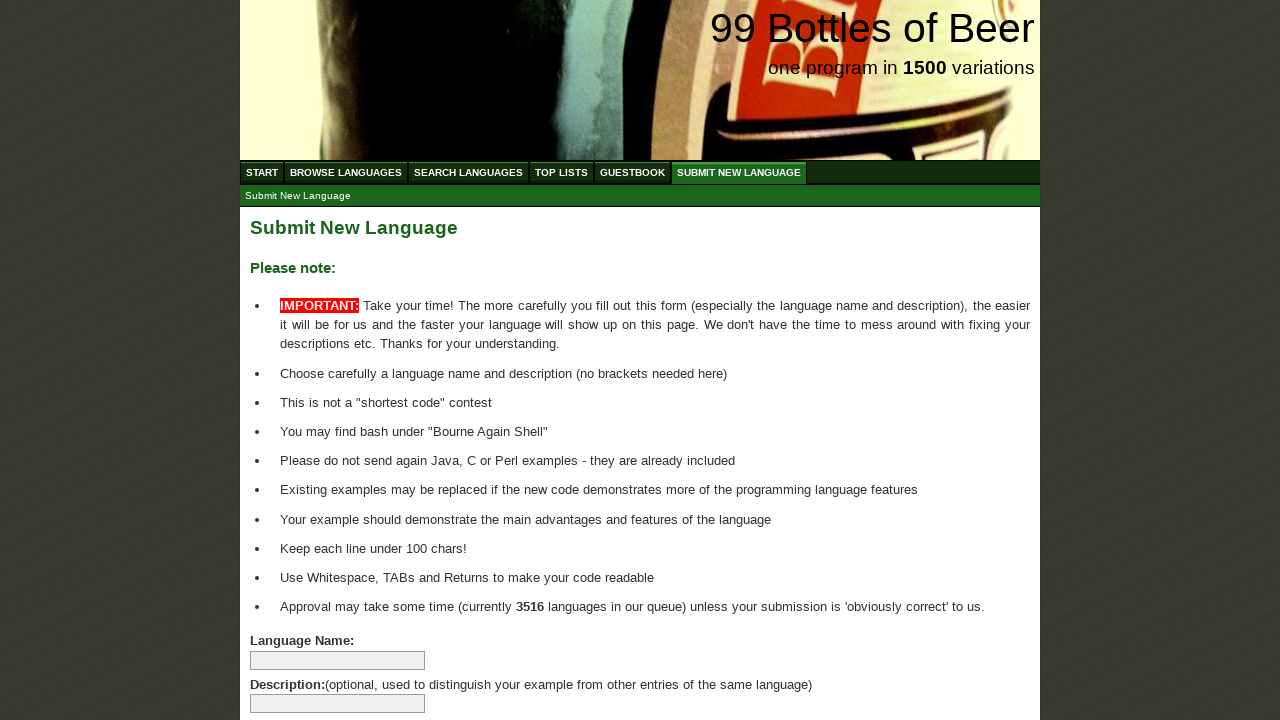

Verified 'Important:' notice has white text color
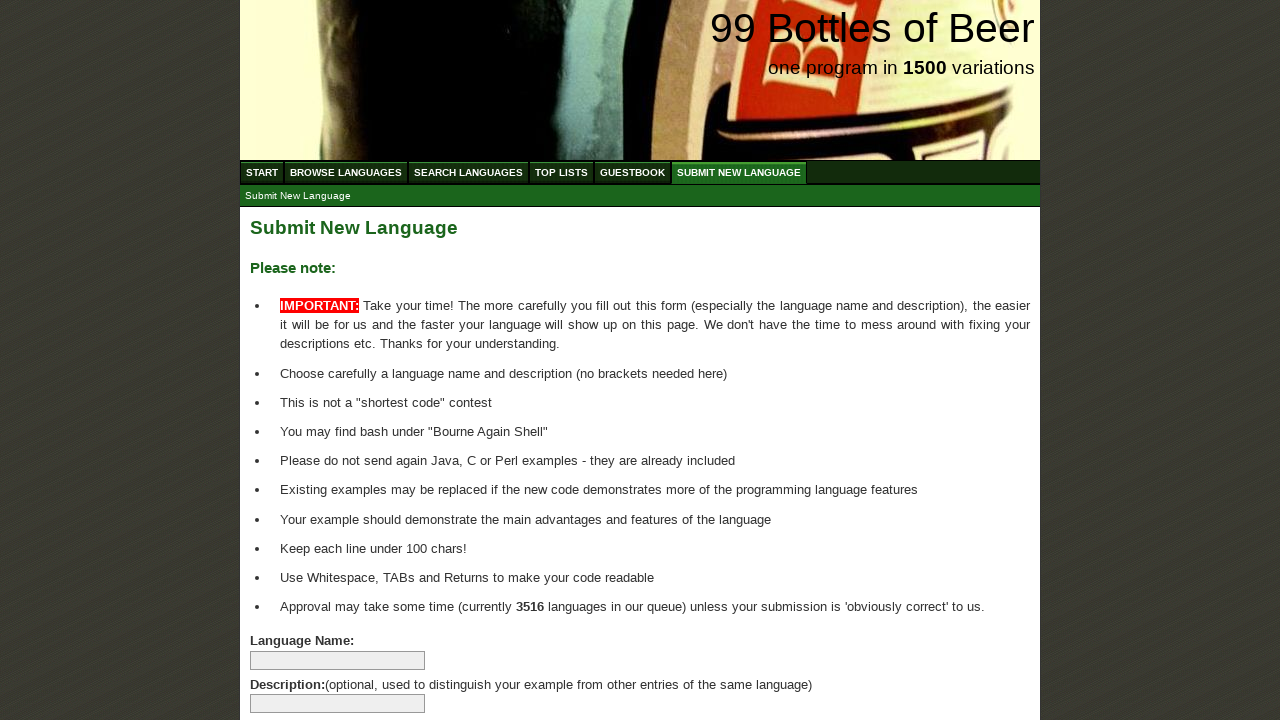

Verified 'Important:' notice text is uppercase
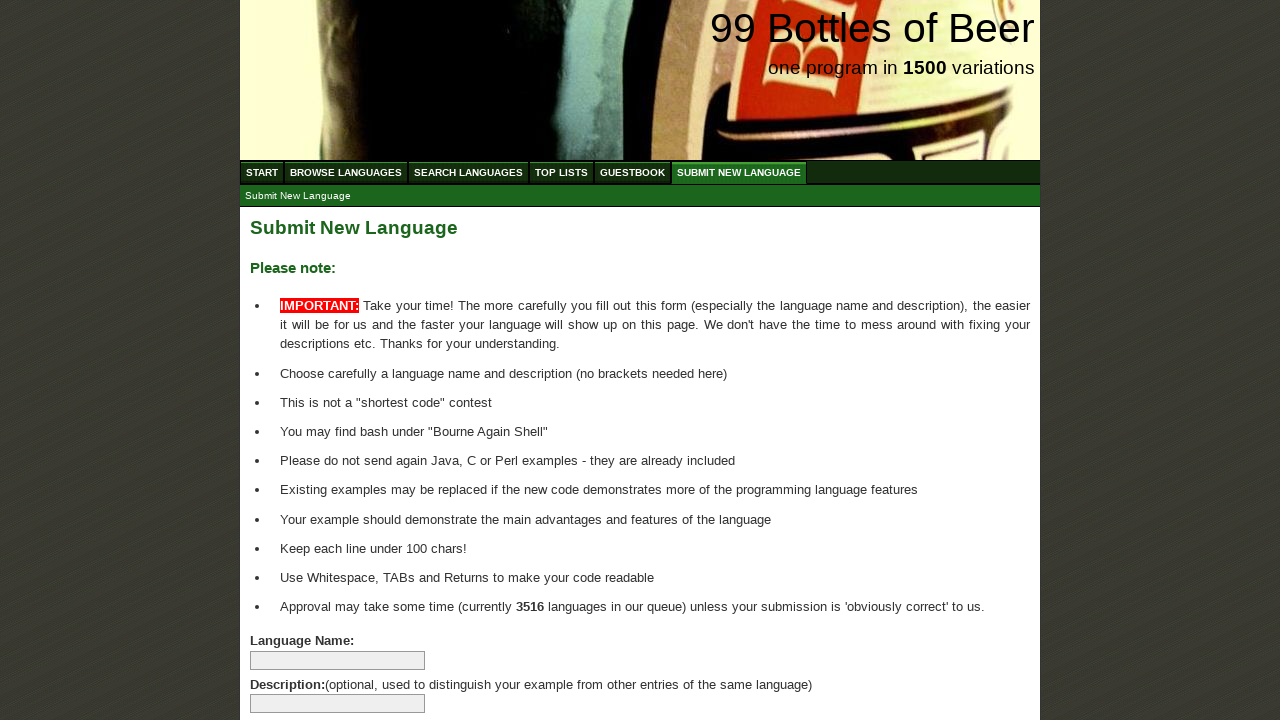

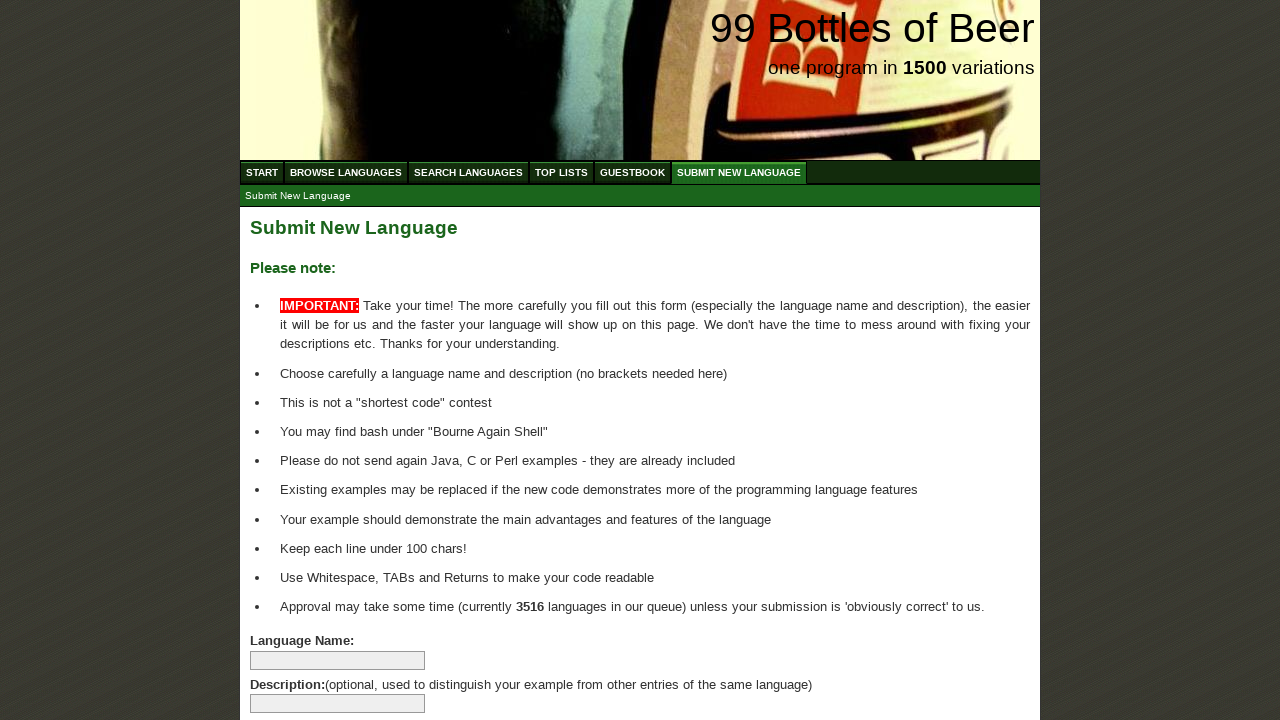